Tests the date picker functionality by entering a date value and submitting it with the Enter key

Starting URL: https://formy-project.herokuapp.com/datepicker

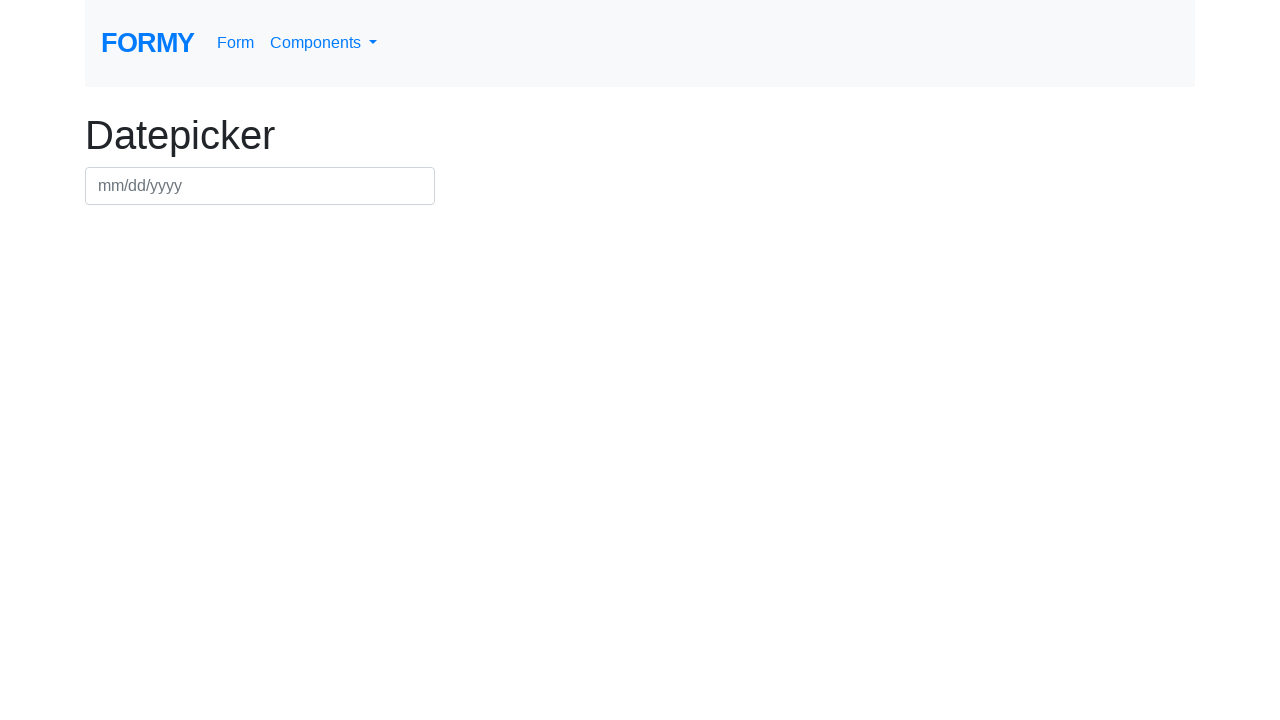

Filled date picker with date 07/15/25 on #datepicker
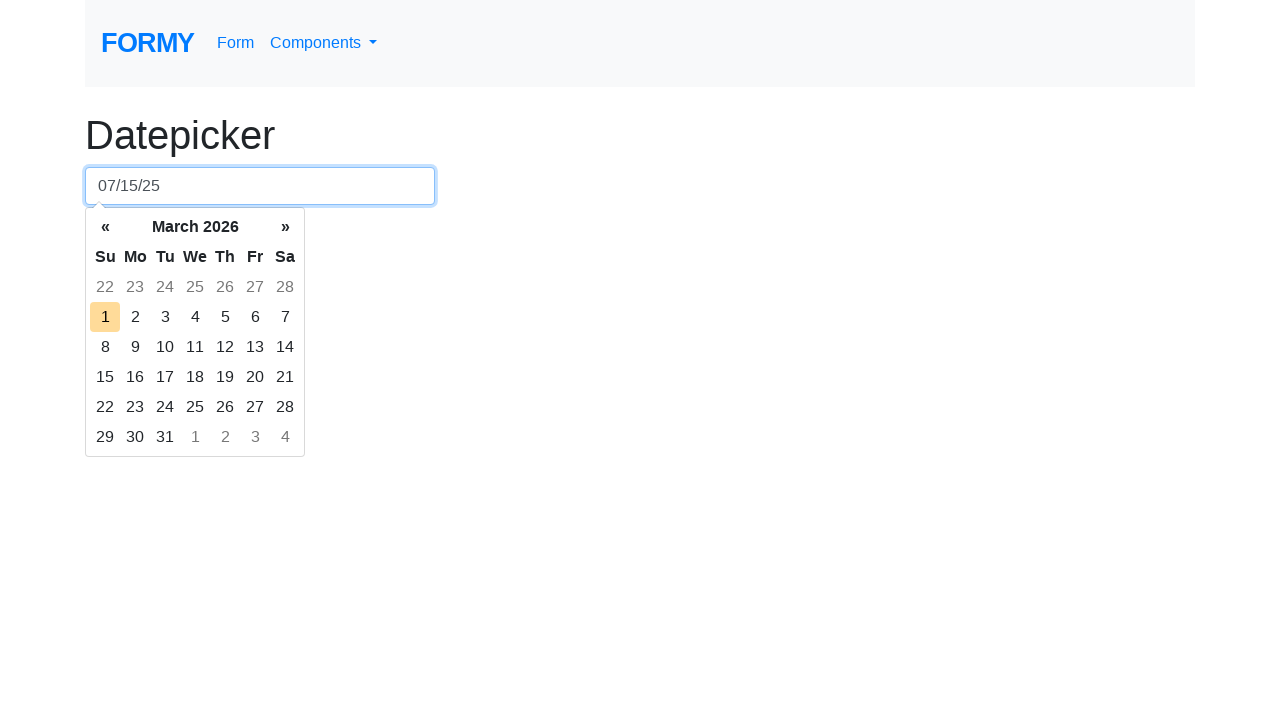

Pressed Enter to submit date selection on #datepicker
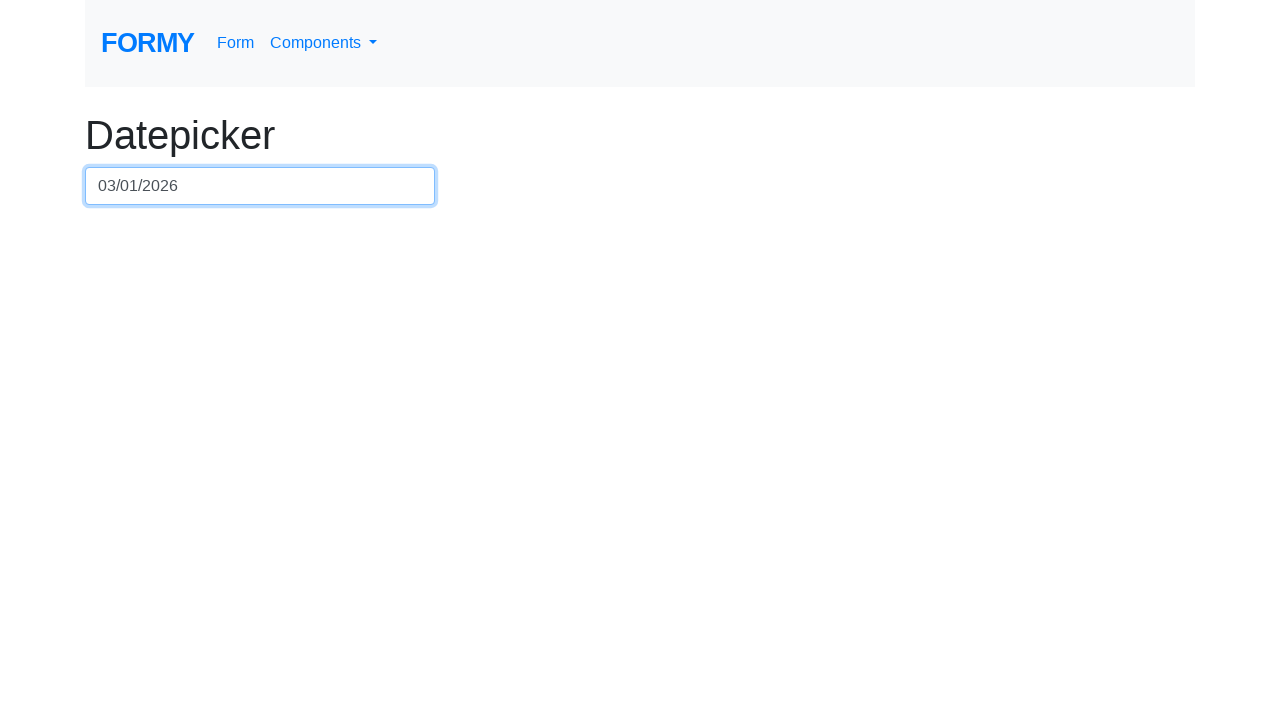

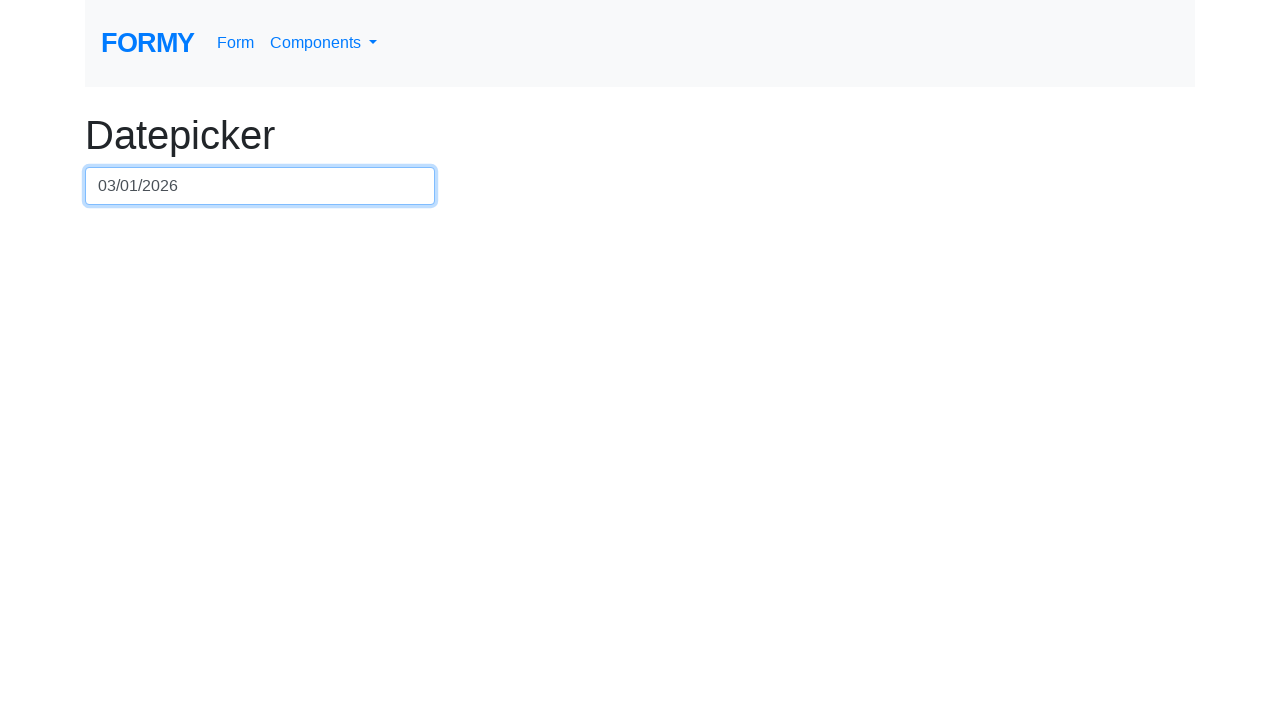